Tests validation when user selects conflicting sport options (a sport and "what is sport?"), expecting an alert about indecision

Starting URL: https://wcaquino.me/selenium/componentes.html

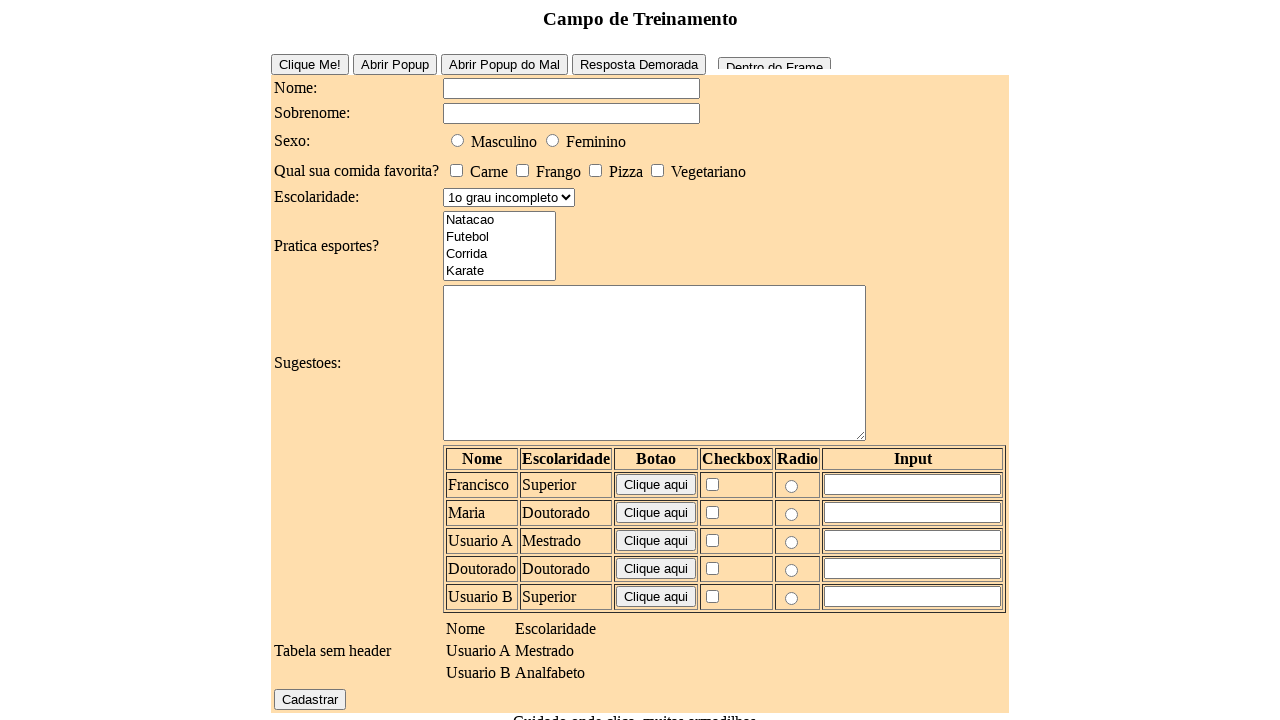

Set up dialog handler to accept alerts
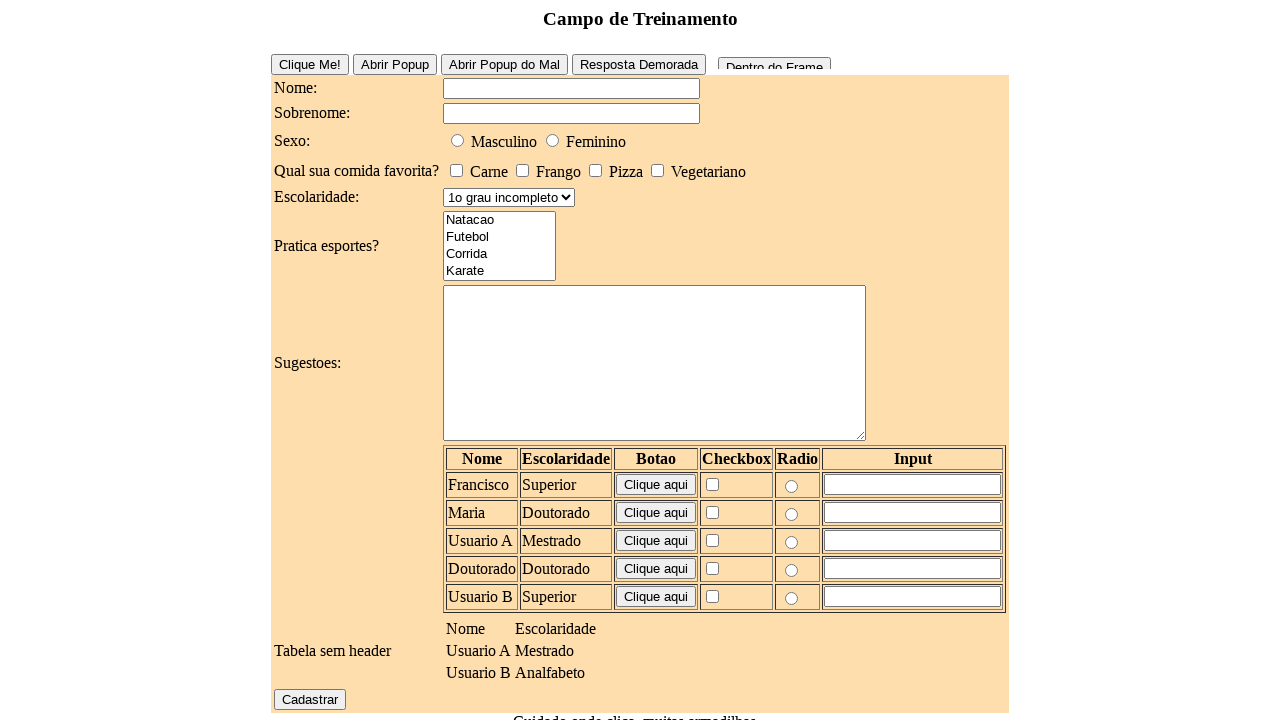

Filled name field with 'Nome qualquer' on [id='elementosForm:nome']
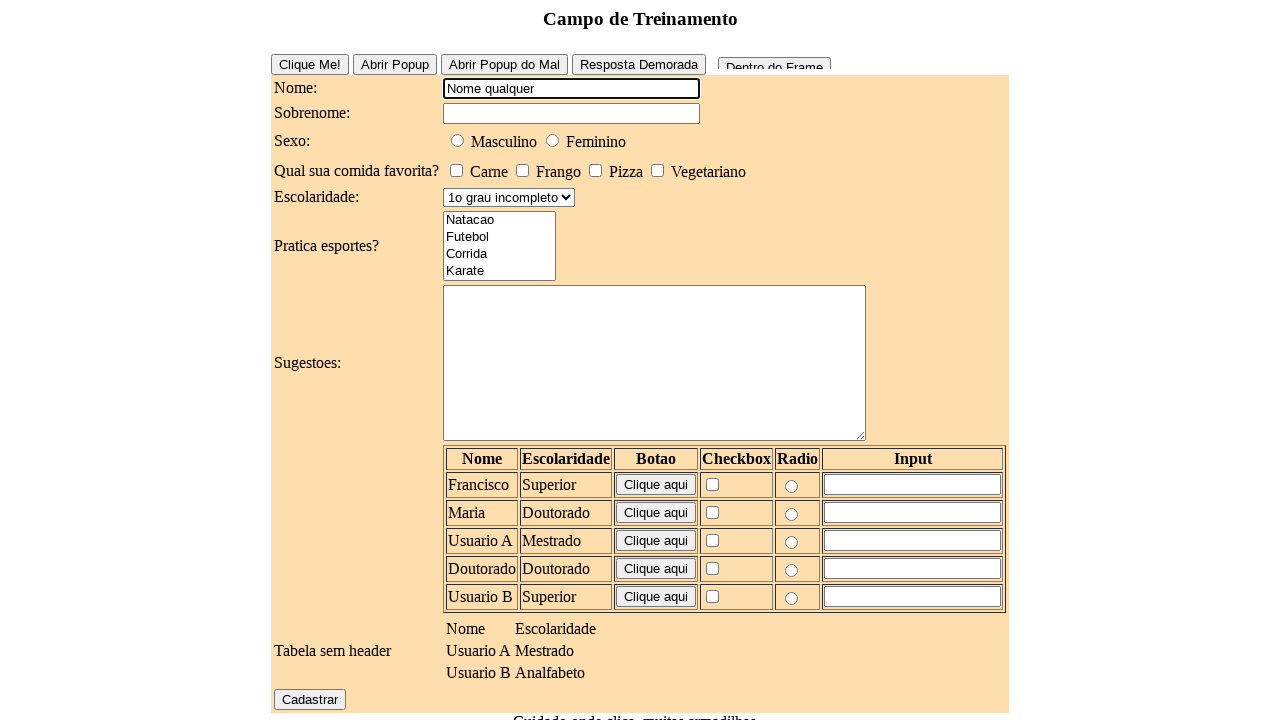

Filled surname field with 'Sobrenome qualquer' on [id='elementosForm:sobrenome']
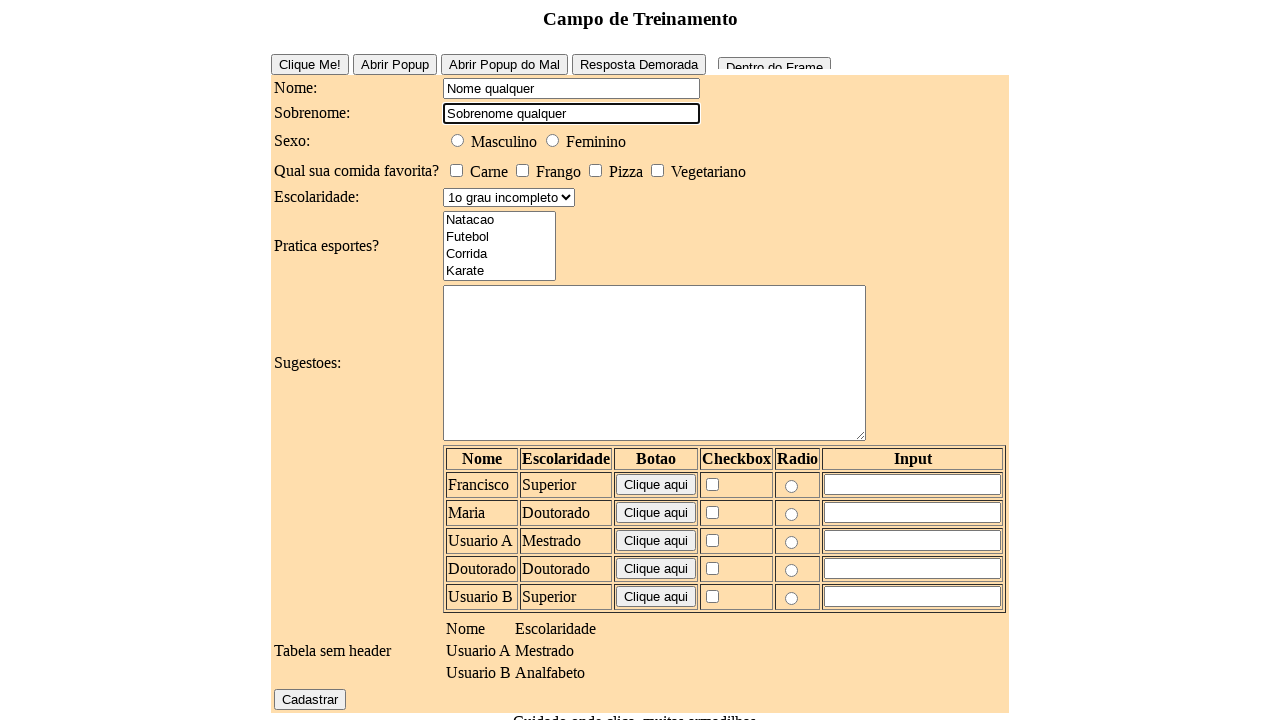

Selected female gender option at (552, 140) on [id='elementosForm:sexo:1']
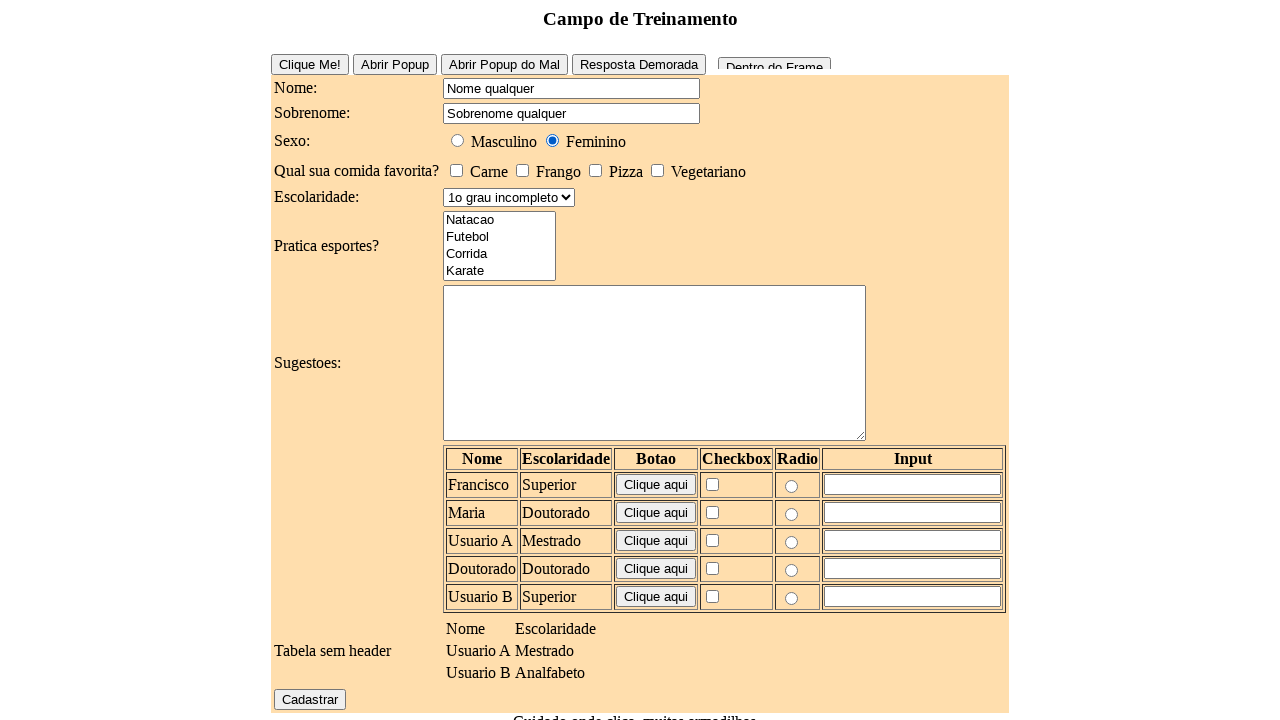

Selected first food option at (456, 170) on [id='elementosForm:comidaFavorita:0']
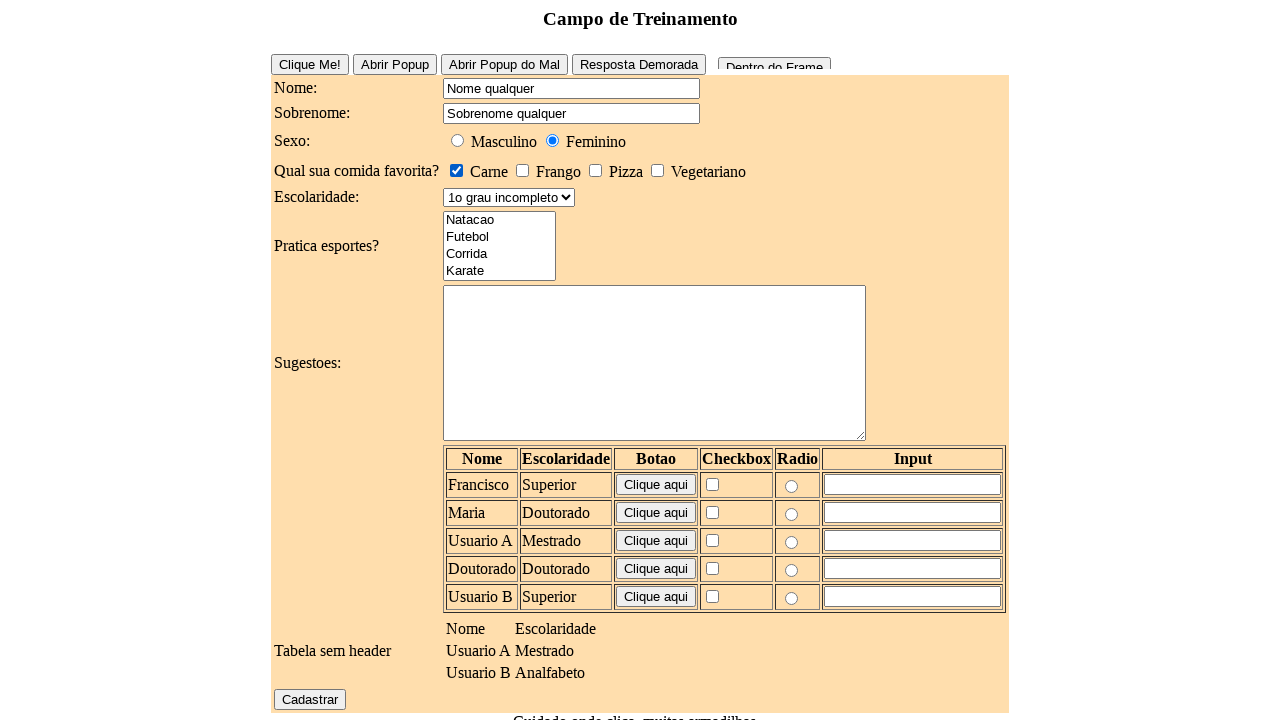

Selected 'Karate' from sports dropdown on [id='elementosForm:esportes']
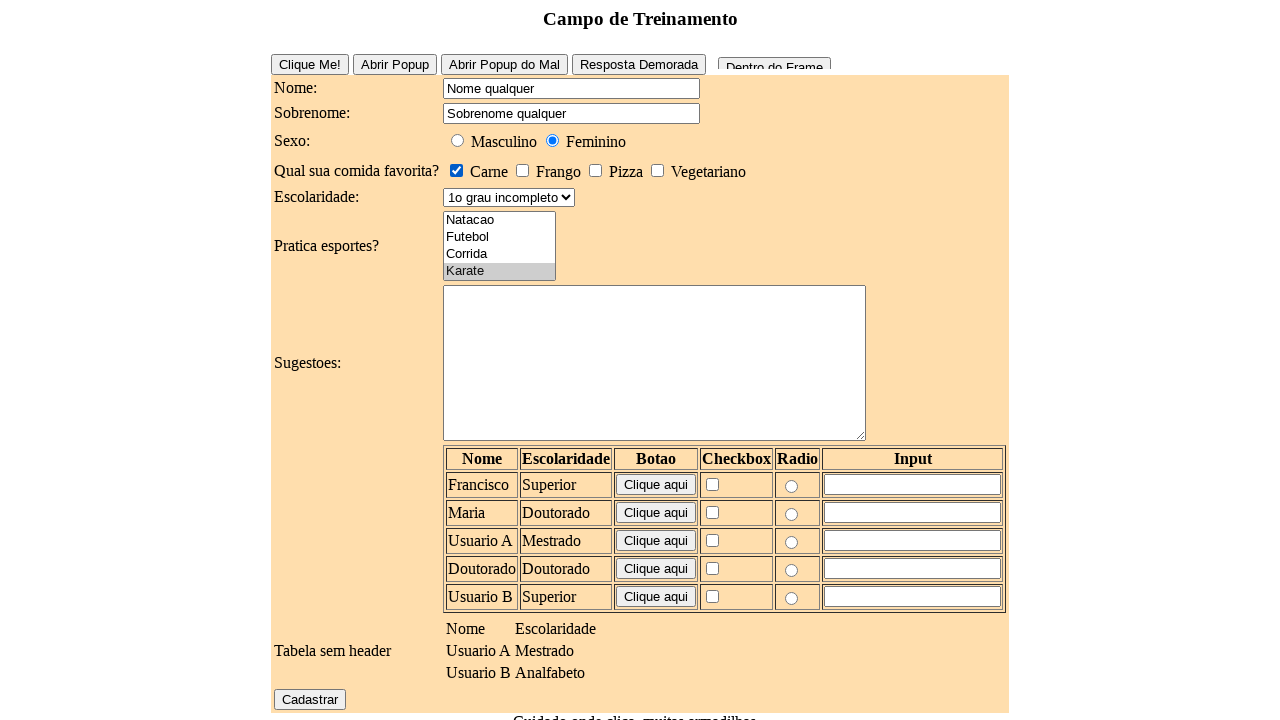

Selected 'O que eh esporte?' option creating conflicting sport selections on [id='elementosForm:esportes']
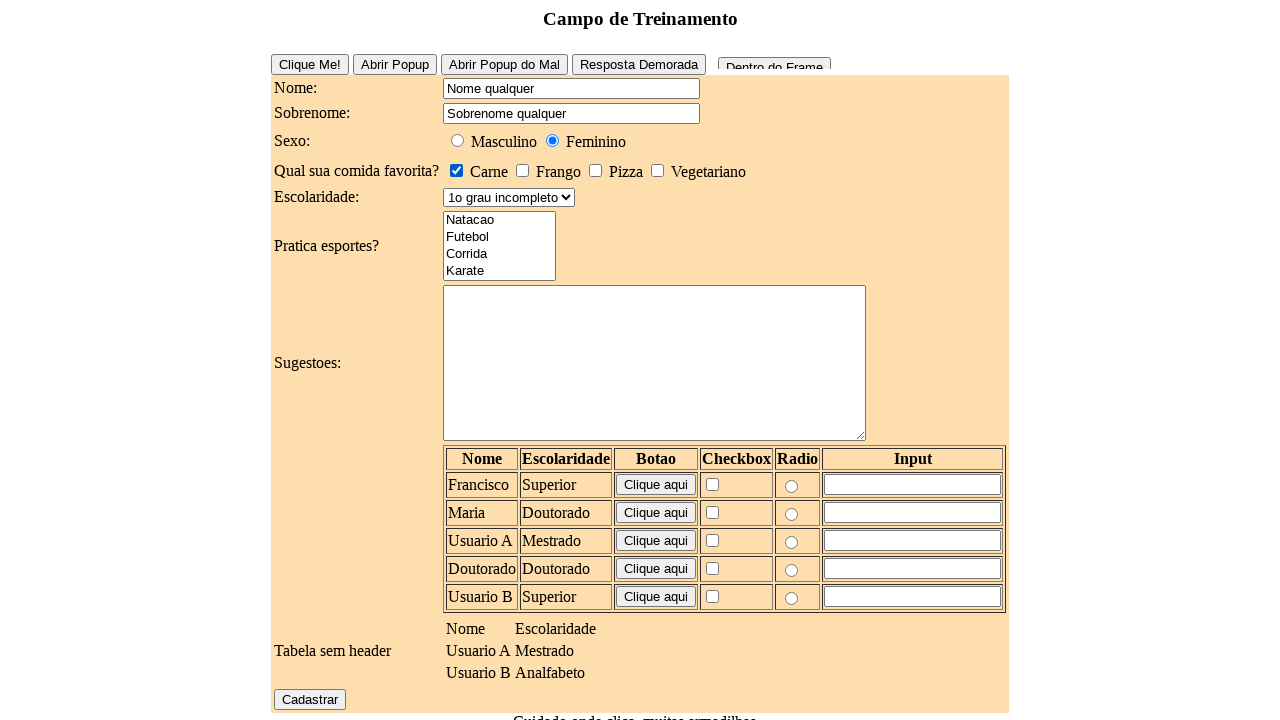

Clicked register button, triggering indecision alert about conflicting sport options at (310, 699) on [id='elementosForm:cadastrar']
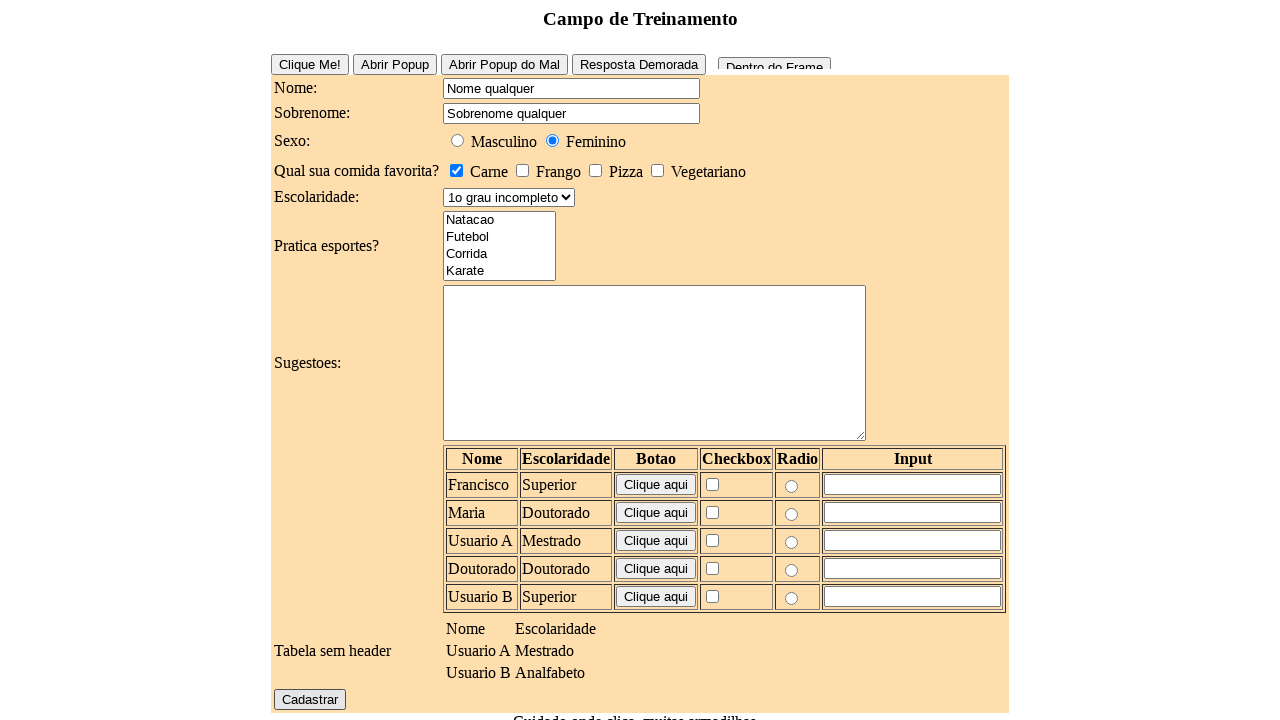

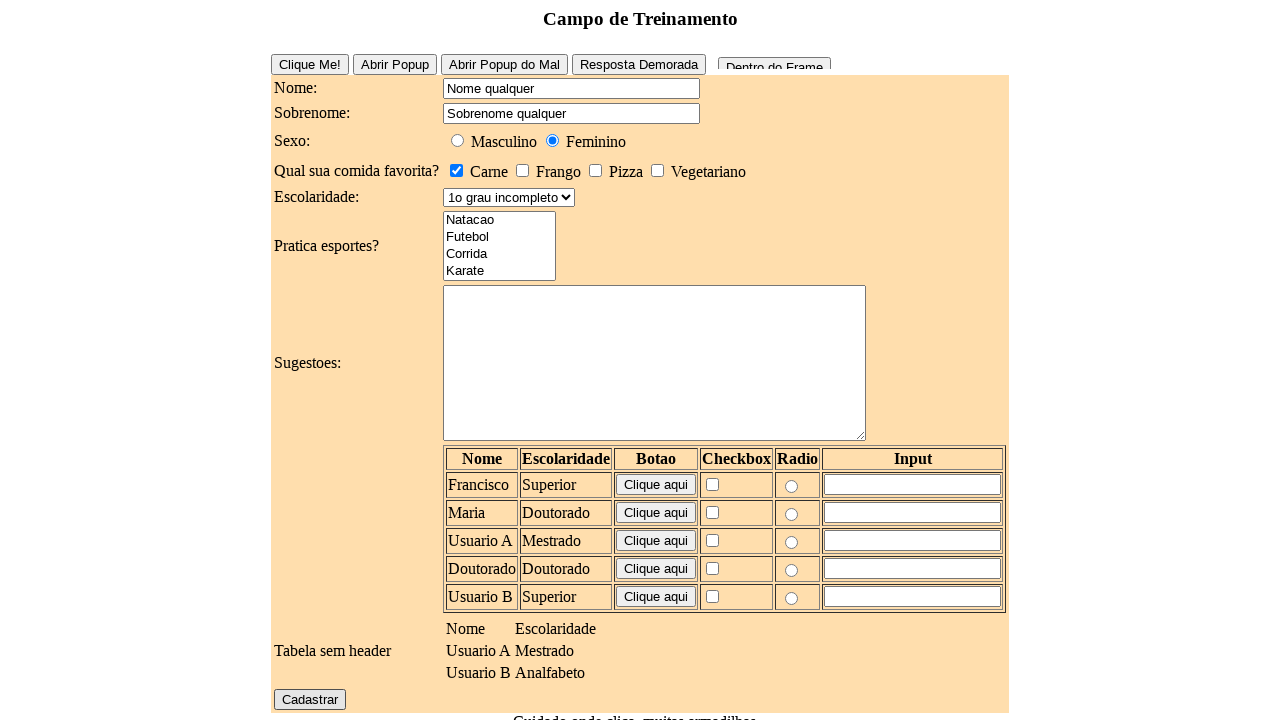